Tests window handling by clicking a link that opens a new window, extracting email text from the new window, and using it to fill a form field in the original window

Starting URL: https://rahulshettyacademy.com/loginpagePractise/

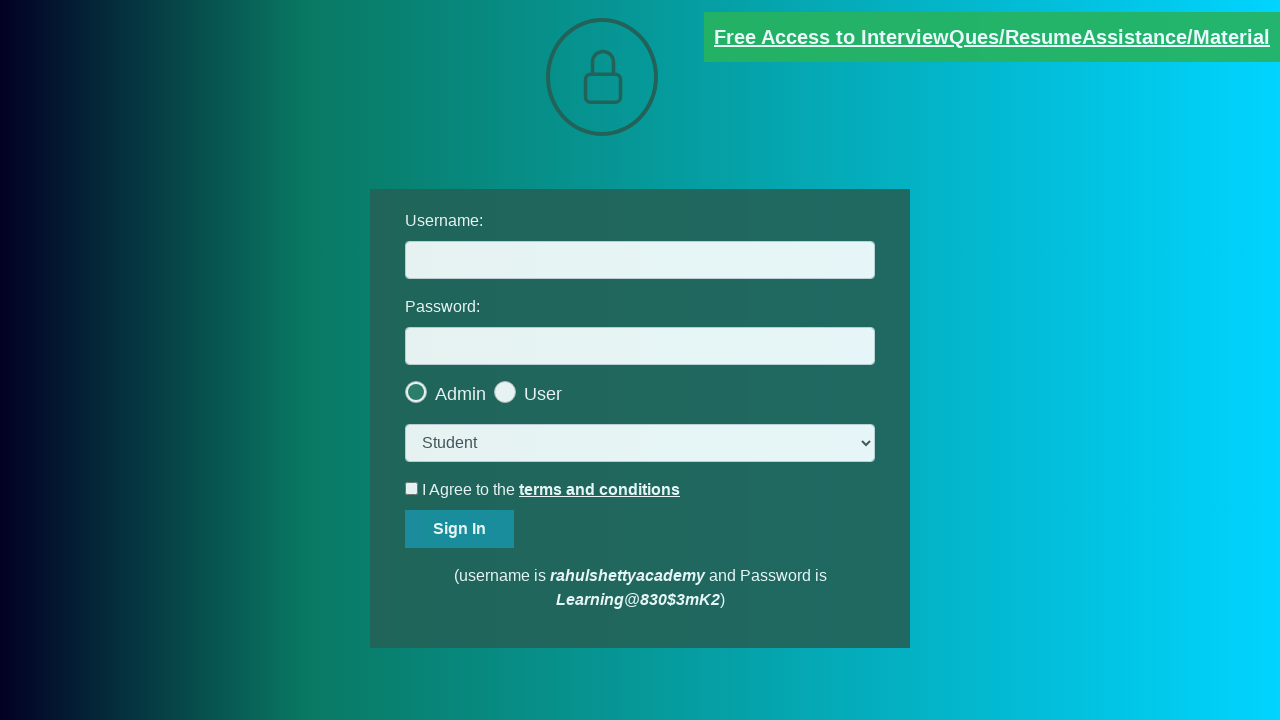

Clicked blinking text link to open new window at (992, 37) on .blinkingText
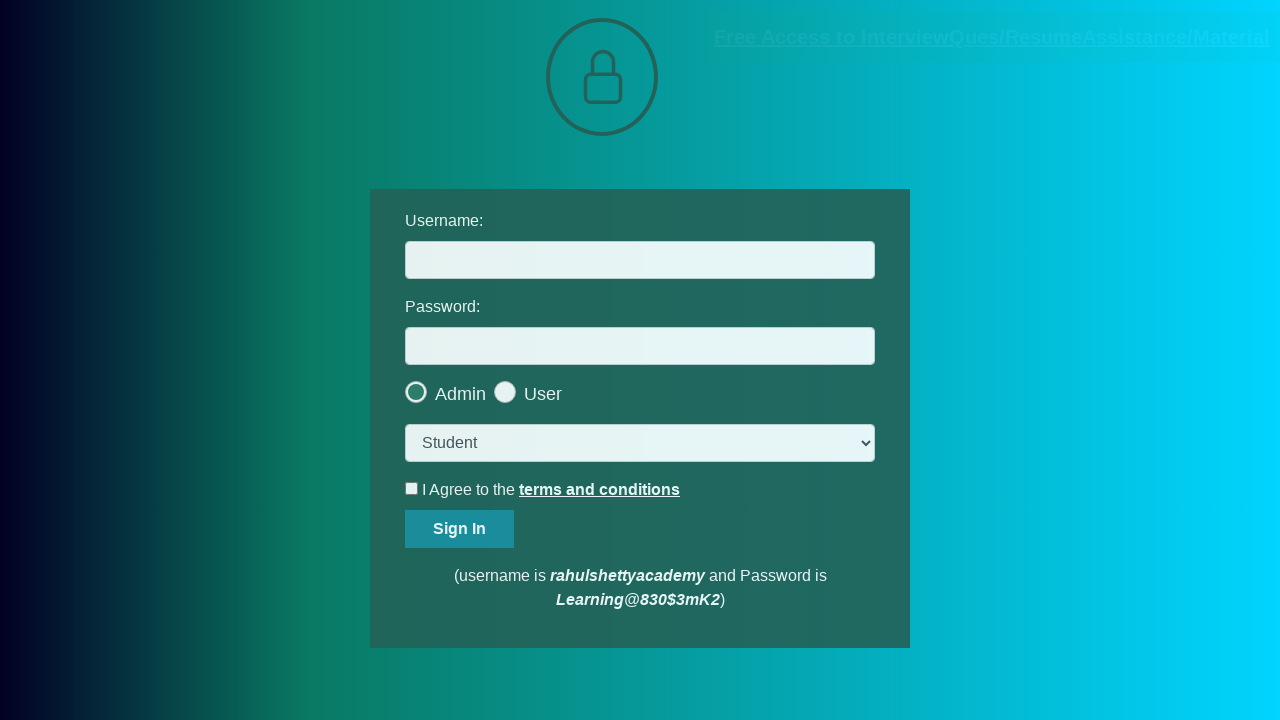

New window/tab opened and captured
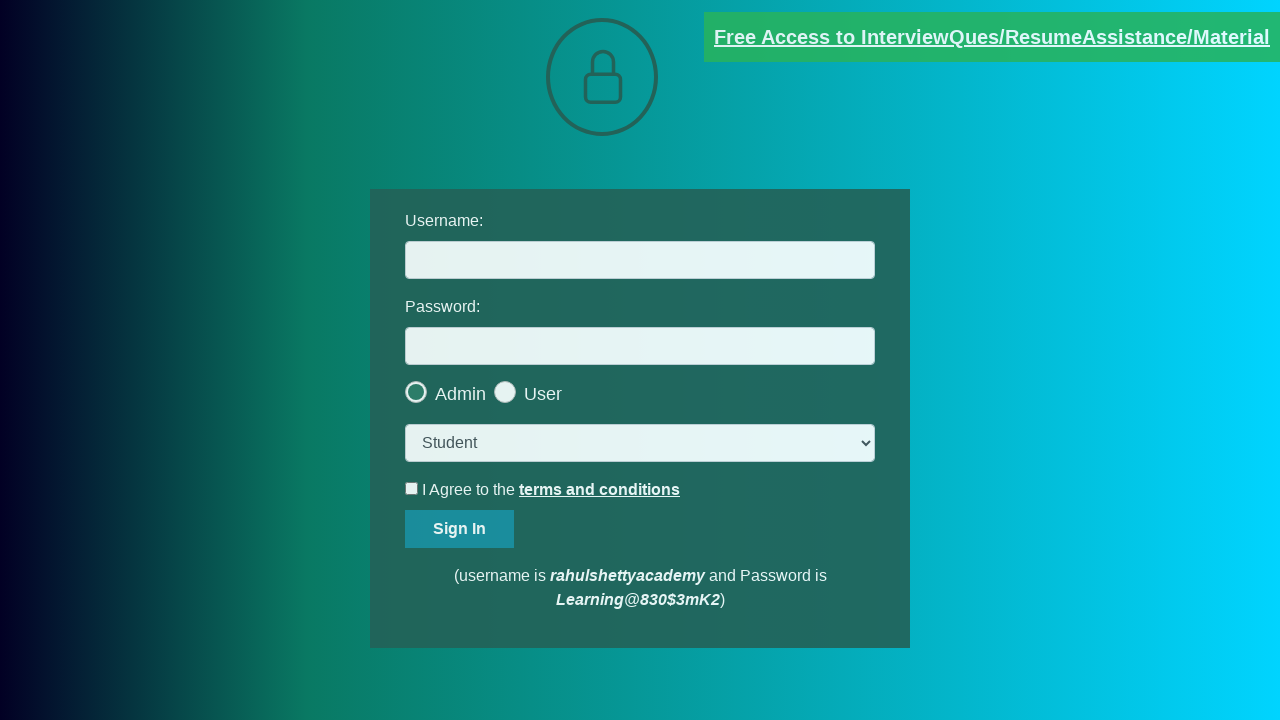

Extracted text content from new window
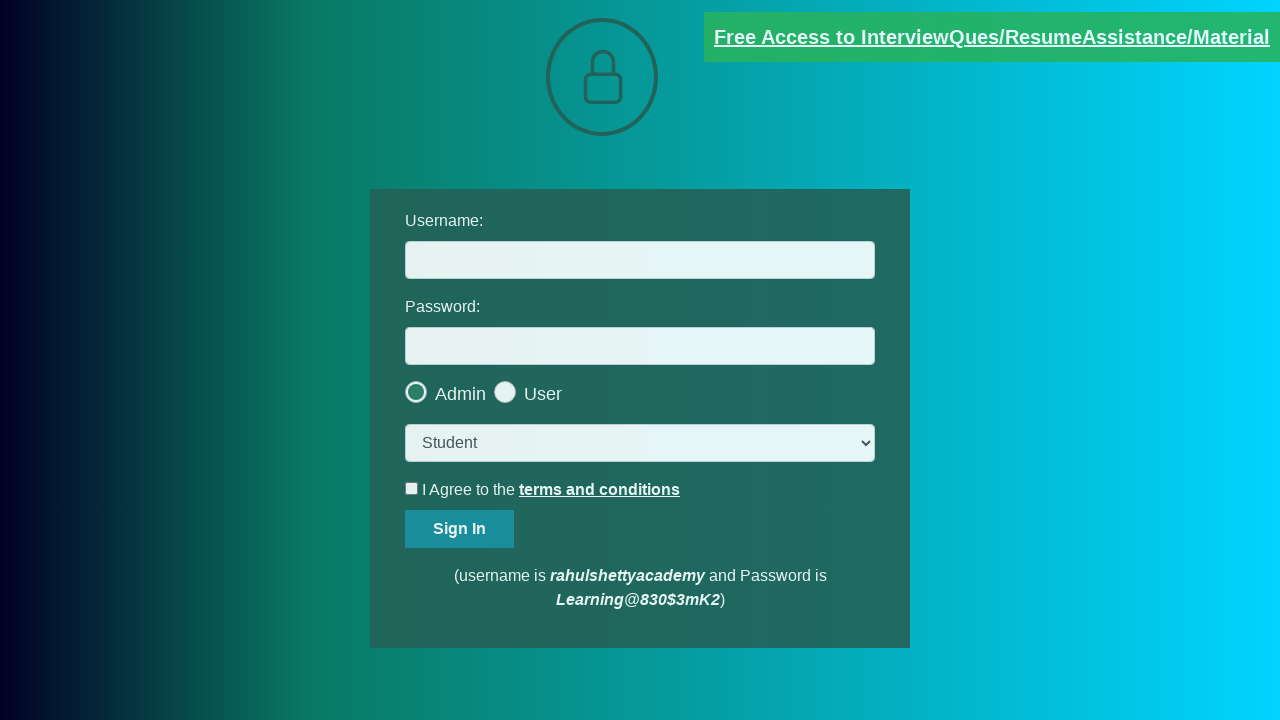

Parsed email address from text: mentor@rahulshettyacademy.com
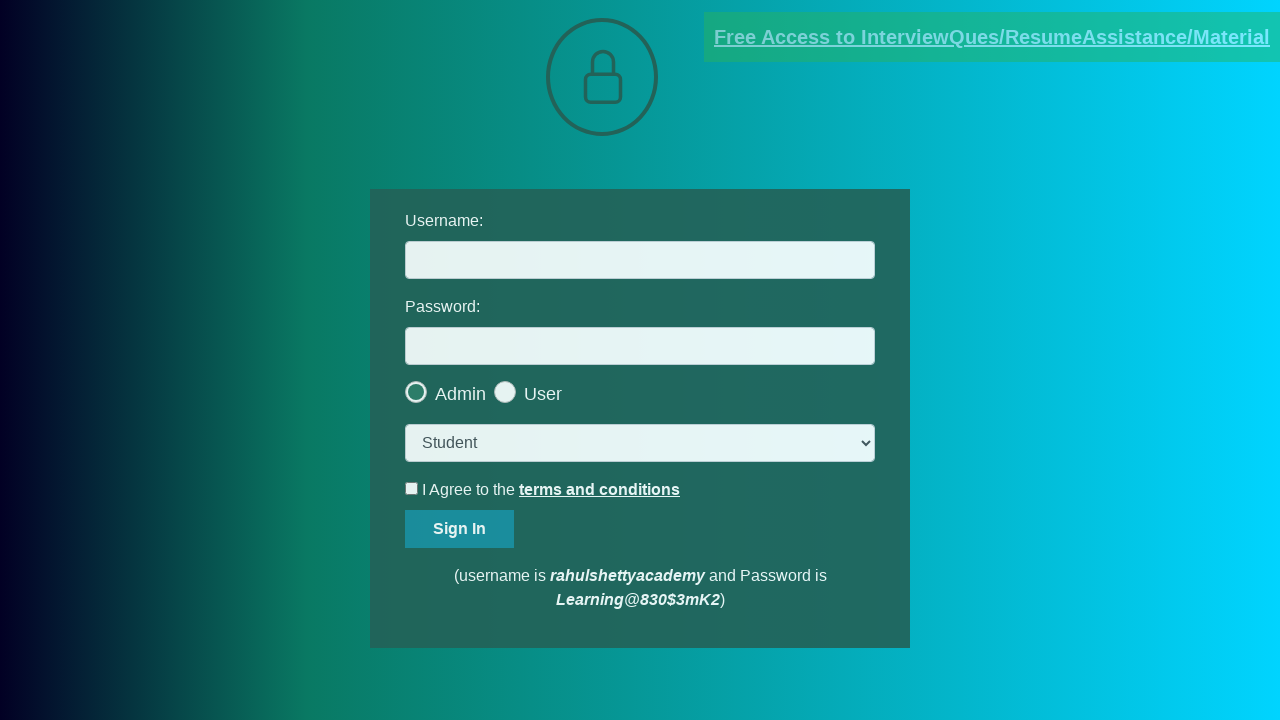

Filled username field with extracted email: mentor@rahulshettyacademy.com on #username
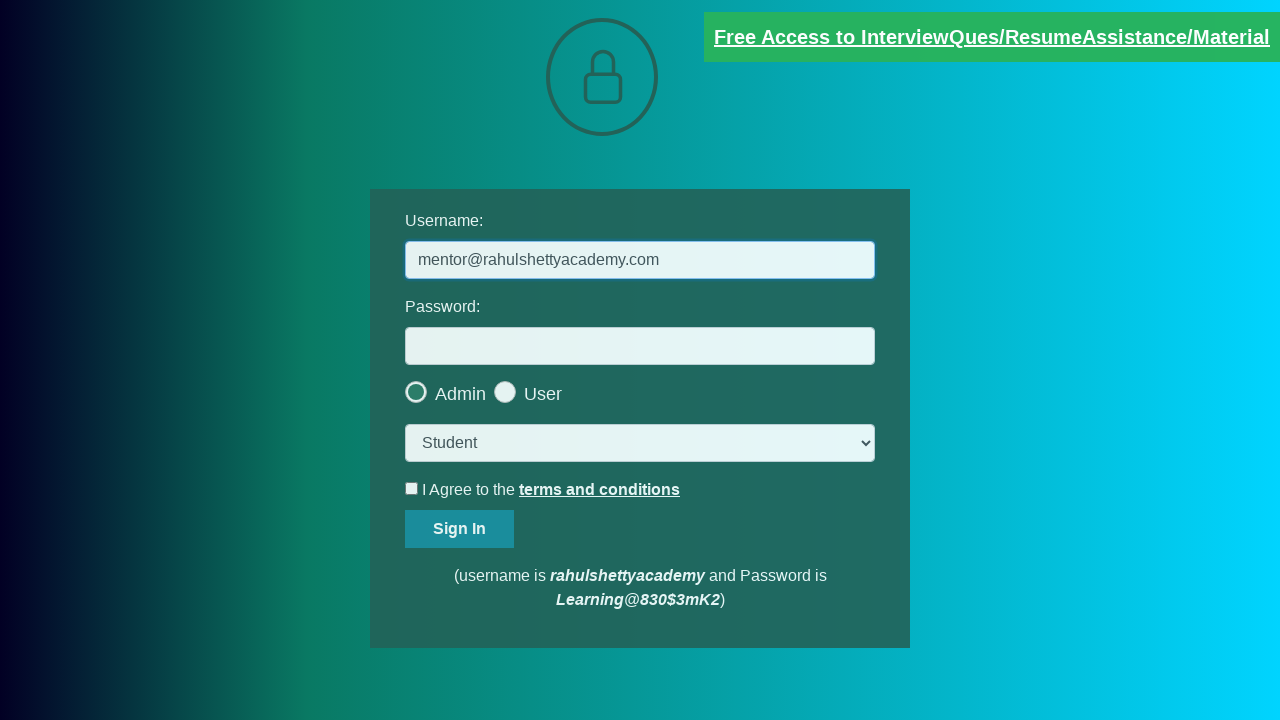

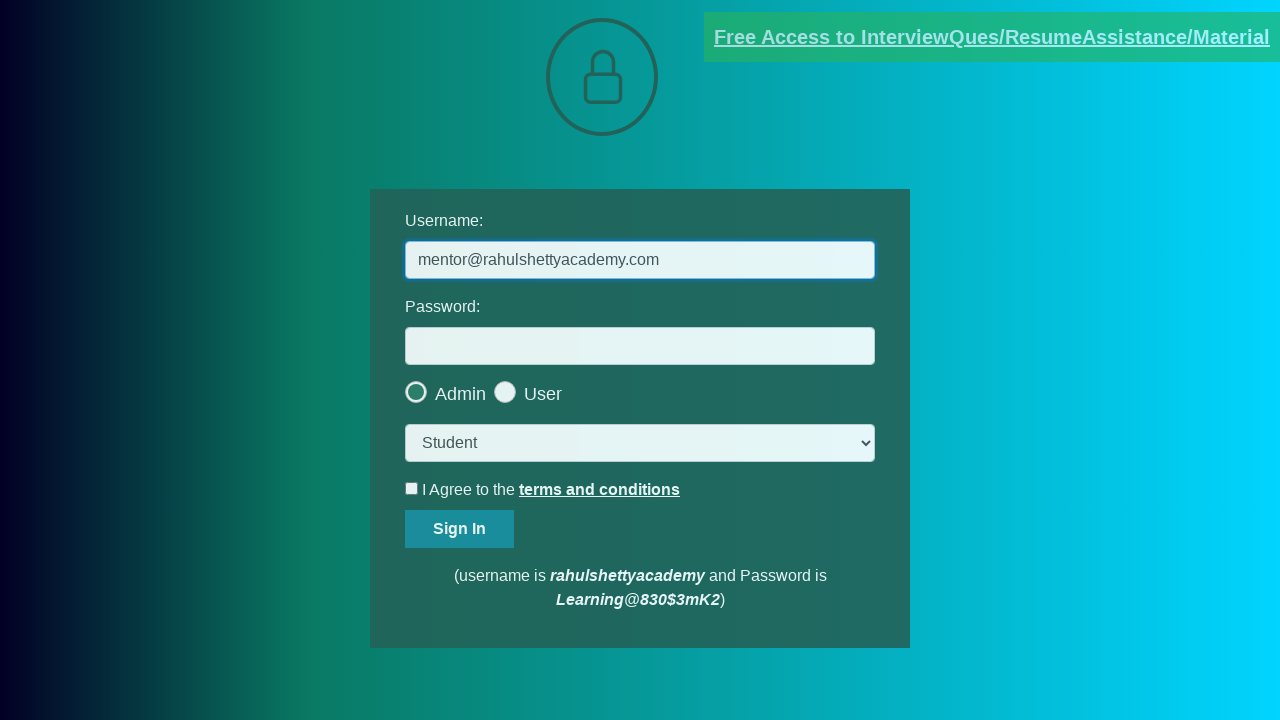